Tests iframe interaction by switching to an iframe, clicking a button inside it using JavaScript, then switching back to the main content and verifying an h3 element's text equals "iframe".

Starting URL: https://testcenter.techproeducation.com/index.php?page=iframe

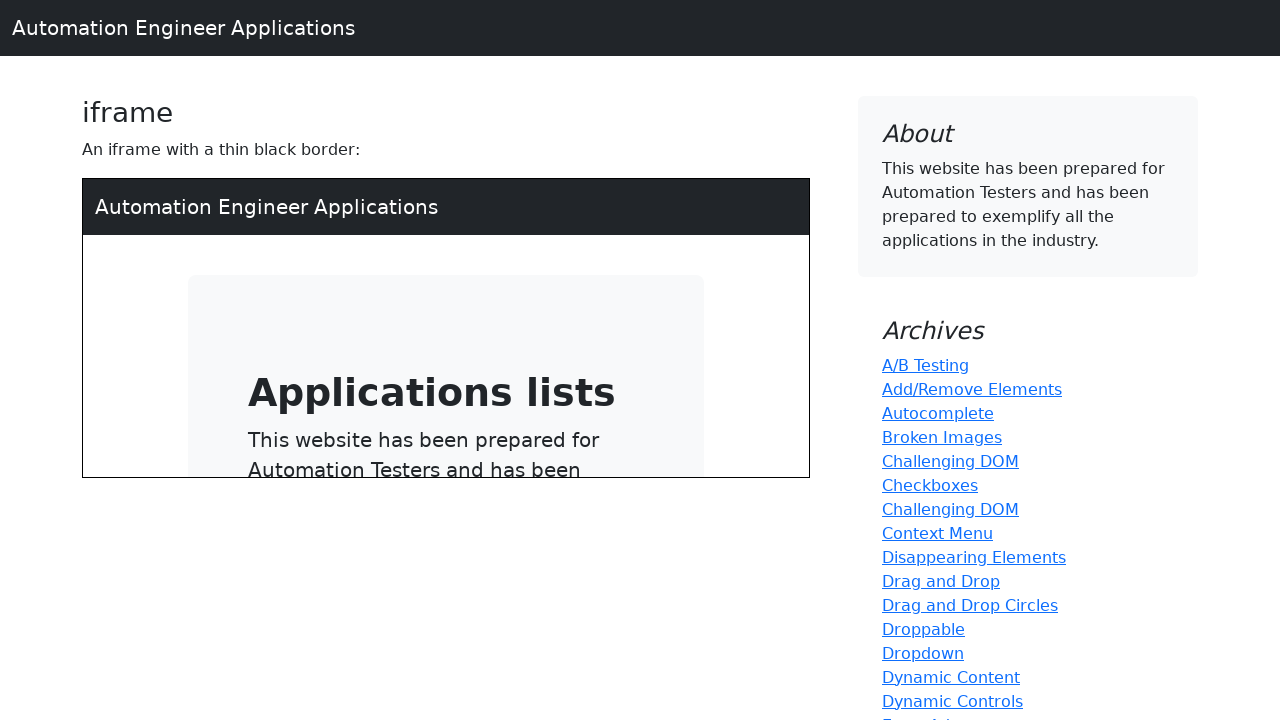

Navigated to iframe test page
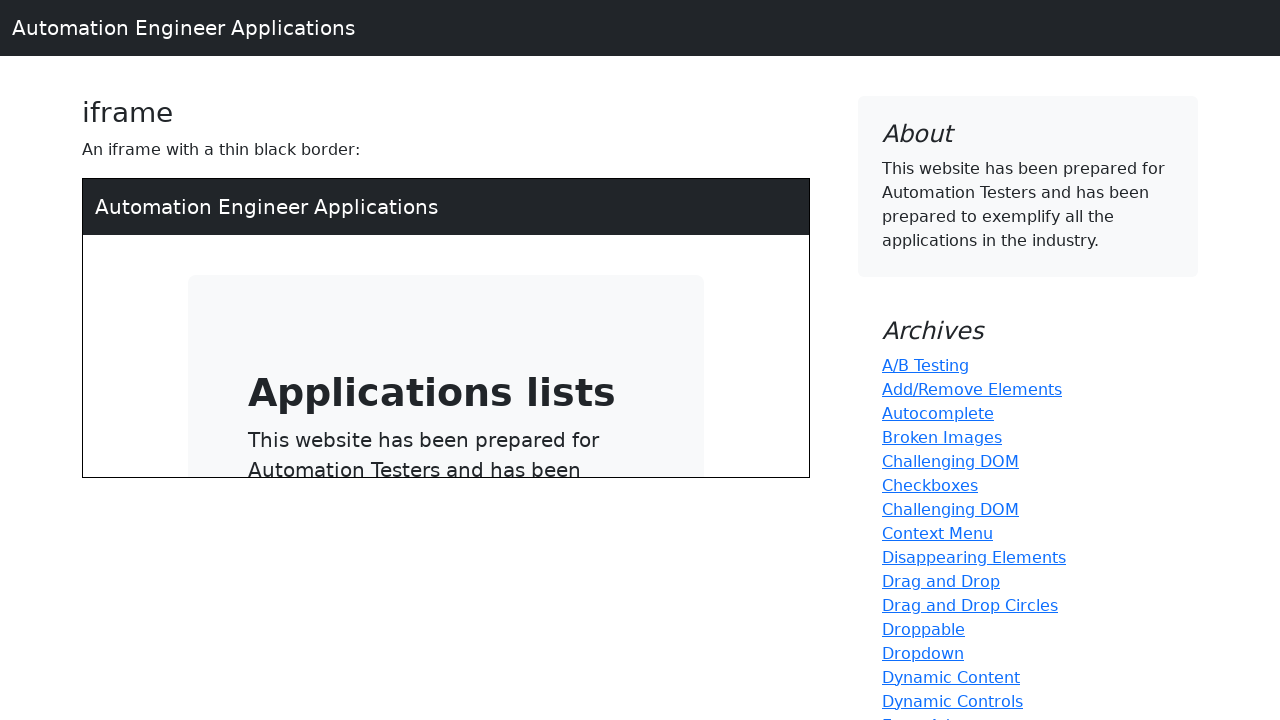

Located iframe element
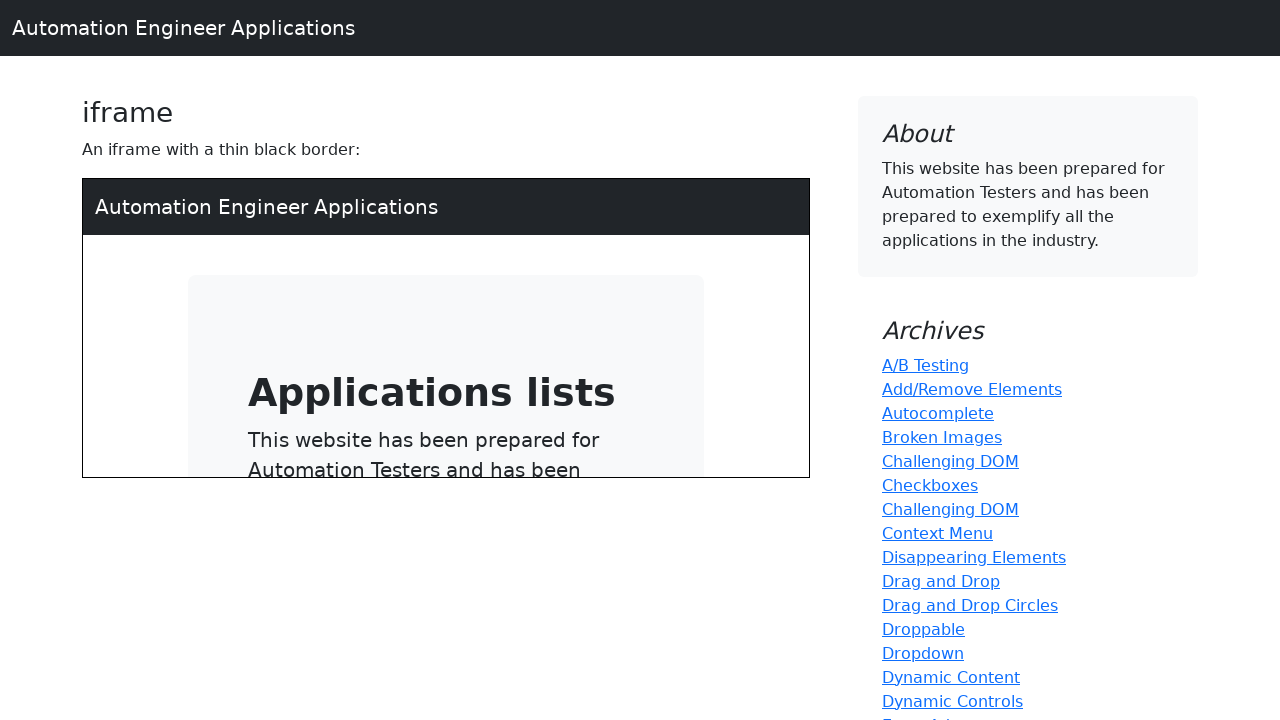

Clicked button inside iframe using JavaScript at (418, 327) on iframe[src='/index.php'] >> internal:control=enter-frame >> a[type='button']
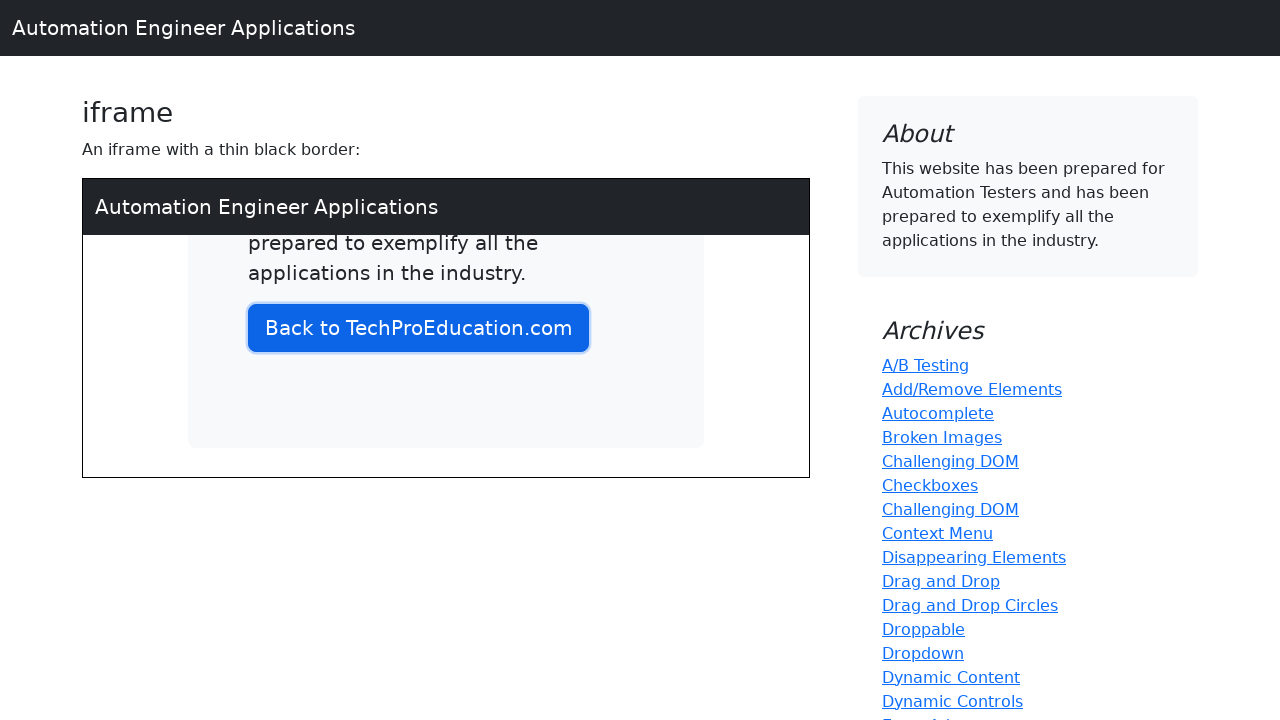

Retrieved h3 element text from main content
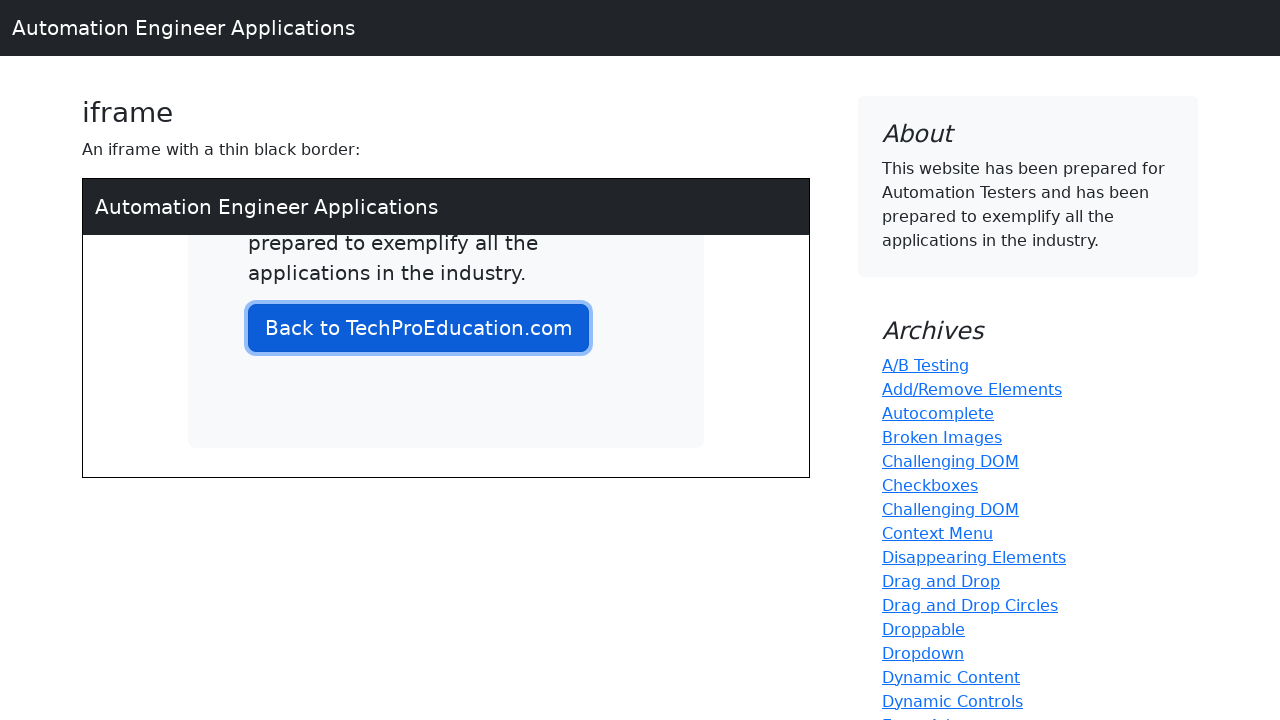

Verified h3 element text equals 'iframe'
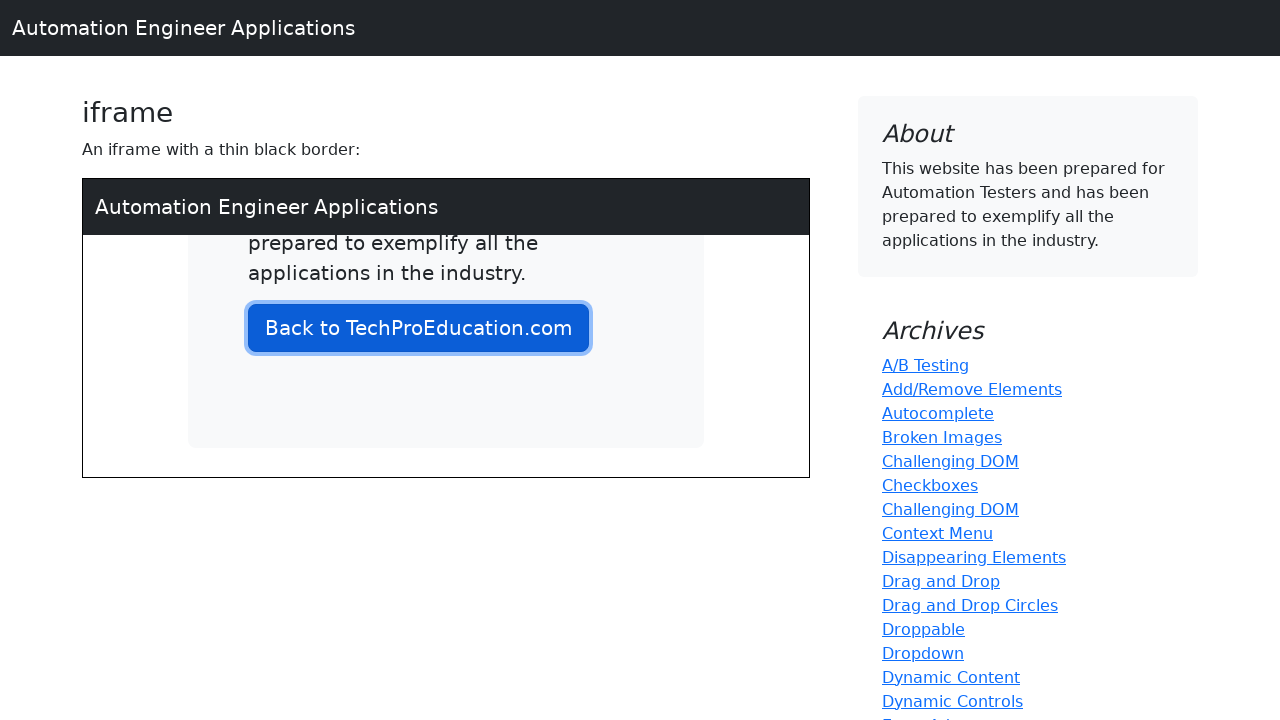

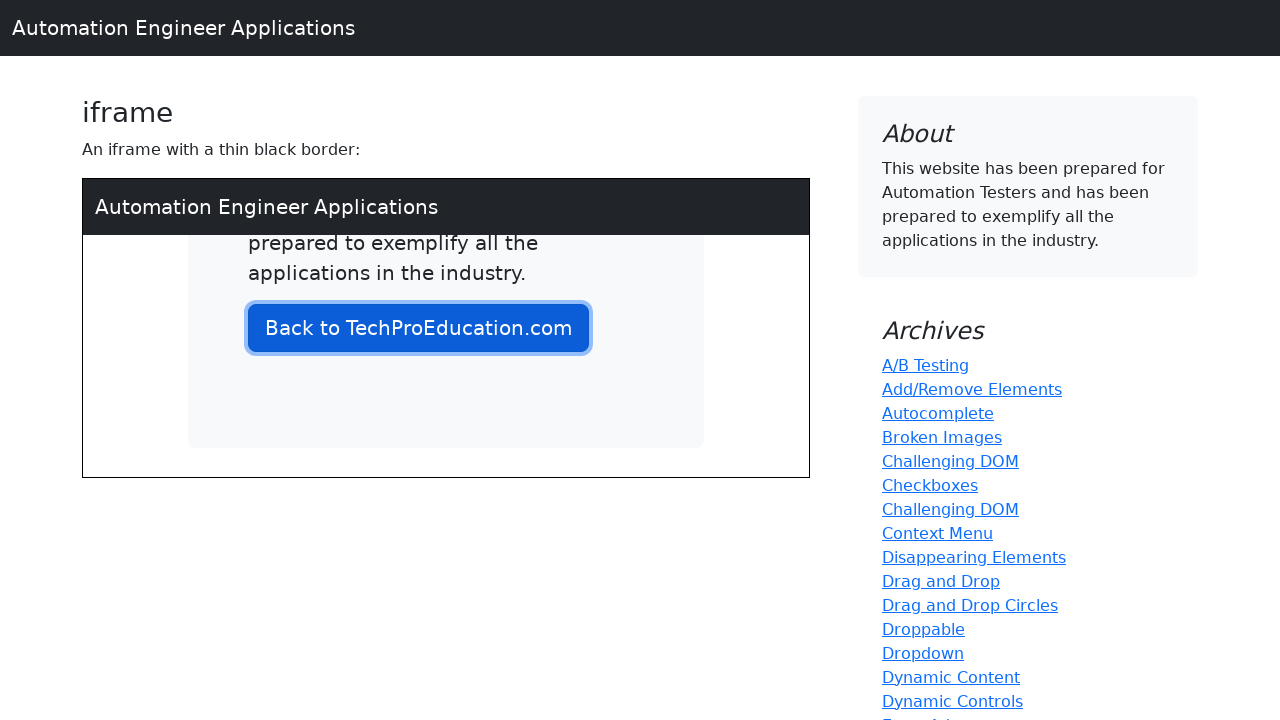